Navigates to the QACart Arabic website and verifies the page loads successfully by waiting for the page content to be available.

Starting URL: https://qacart.com/ar

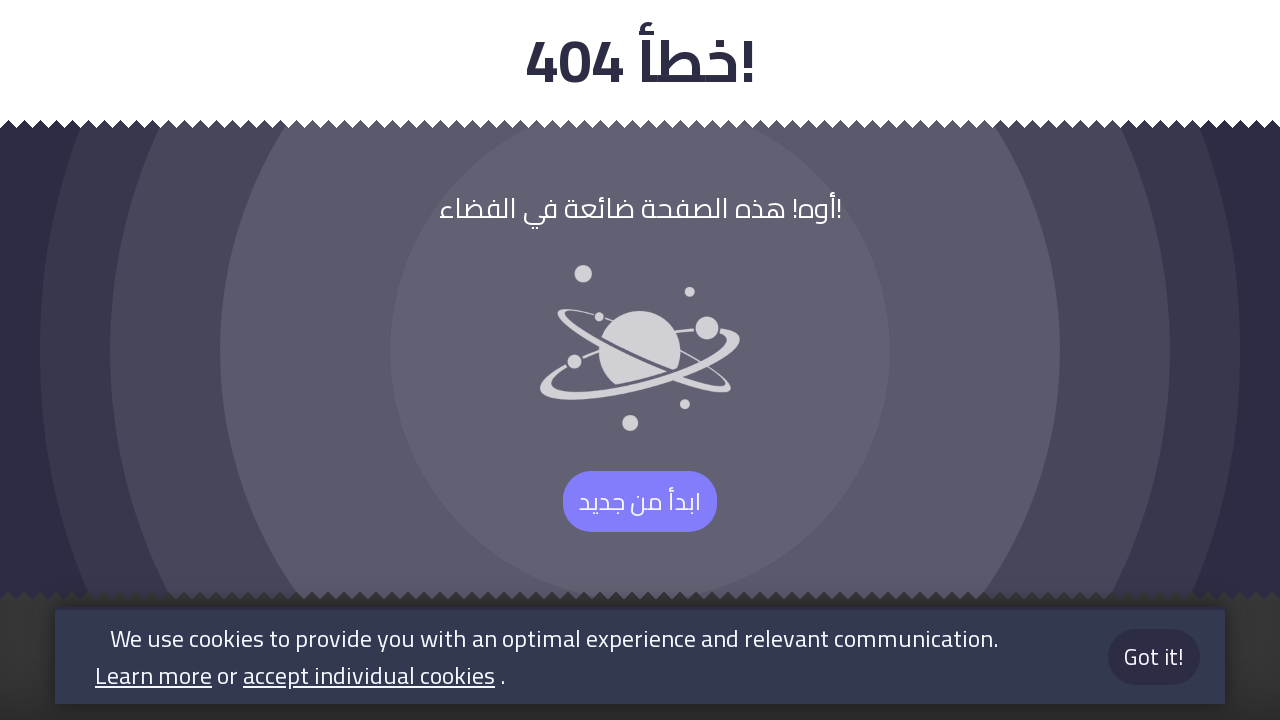

Navigated to QACart Arabic website at https://qacart.com/ar
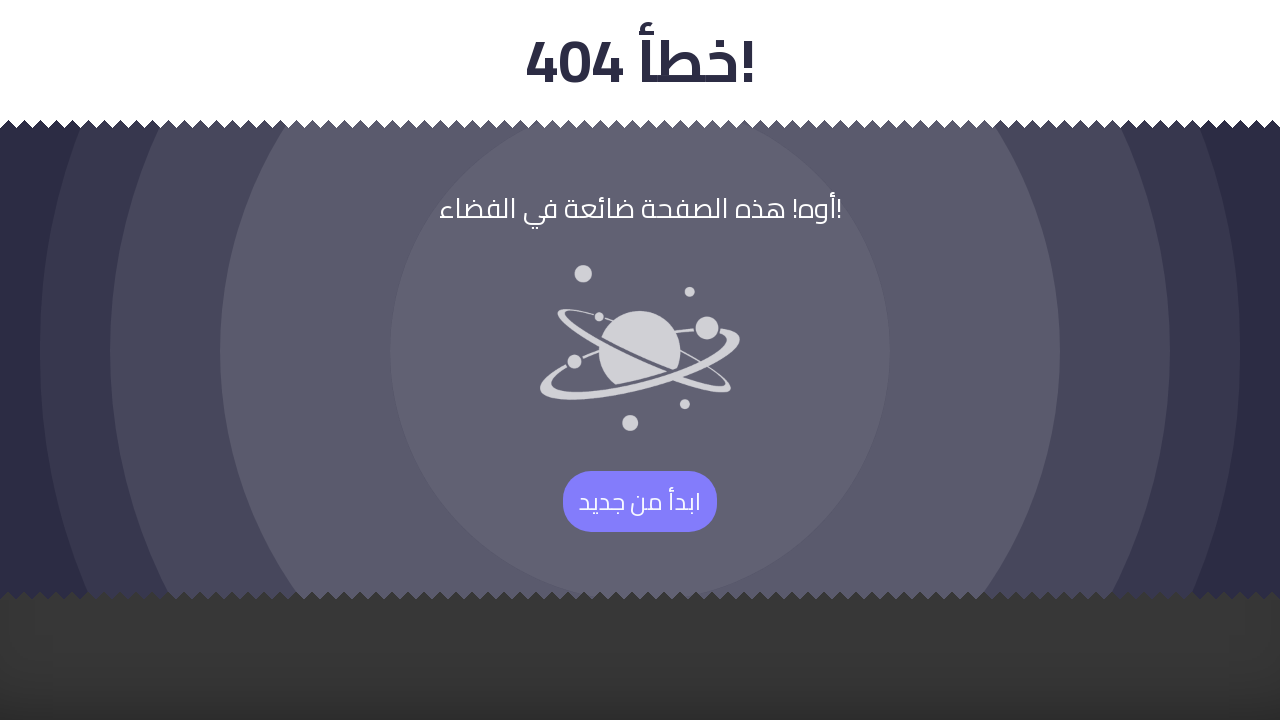

Page DOM content loaded successfully
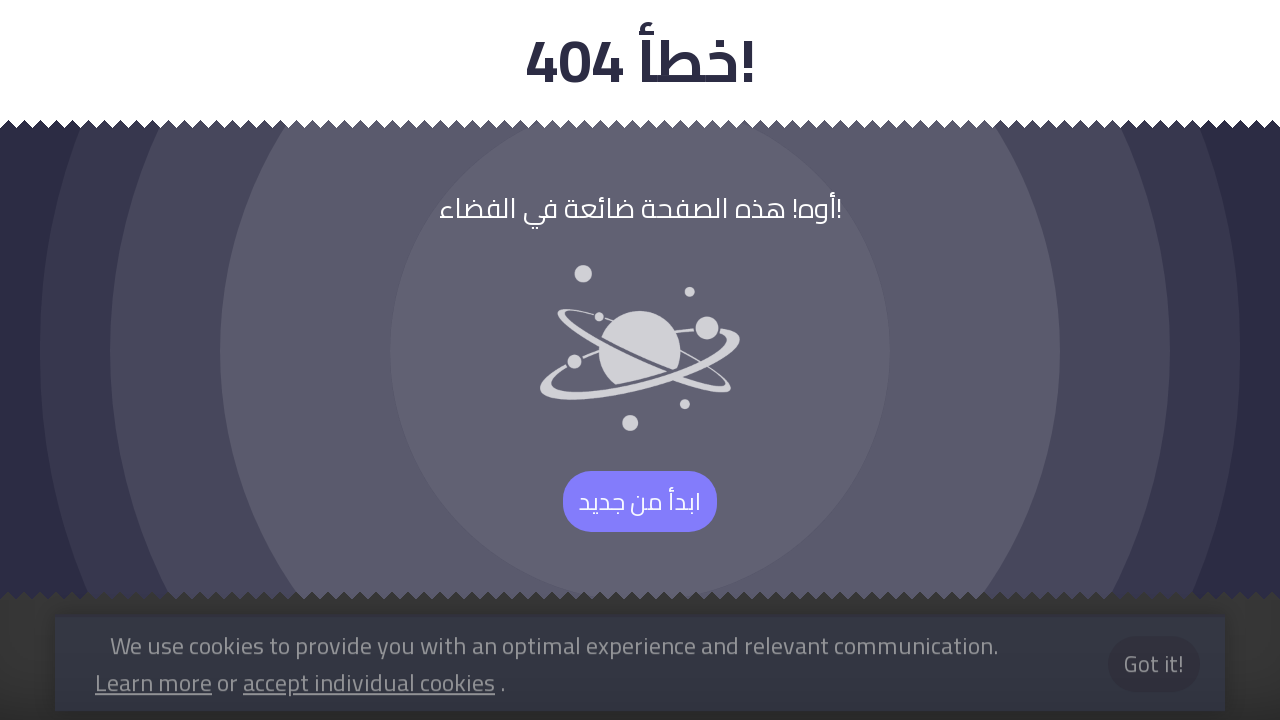

Page body element is present and available
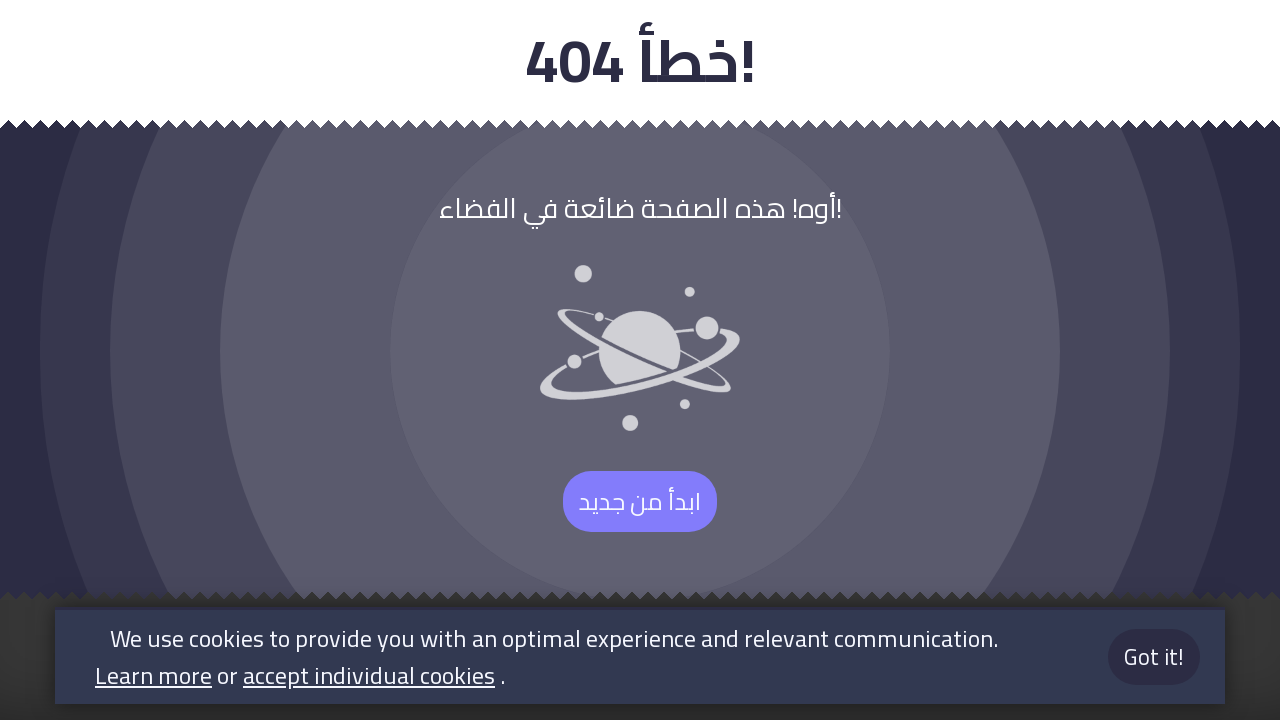

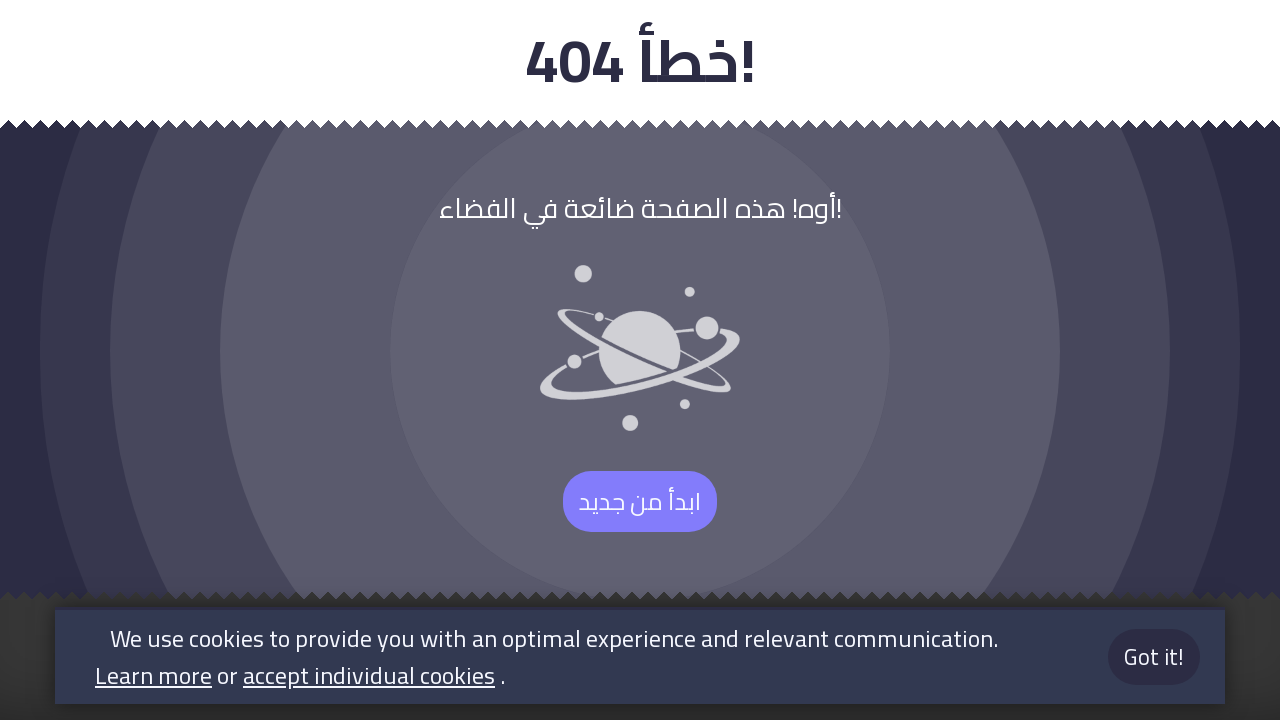